Tests that the text box form displays all expected input field wrappers

Starting URL: https://demoqa.com/elements

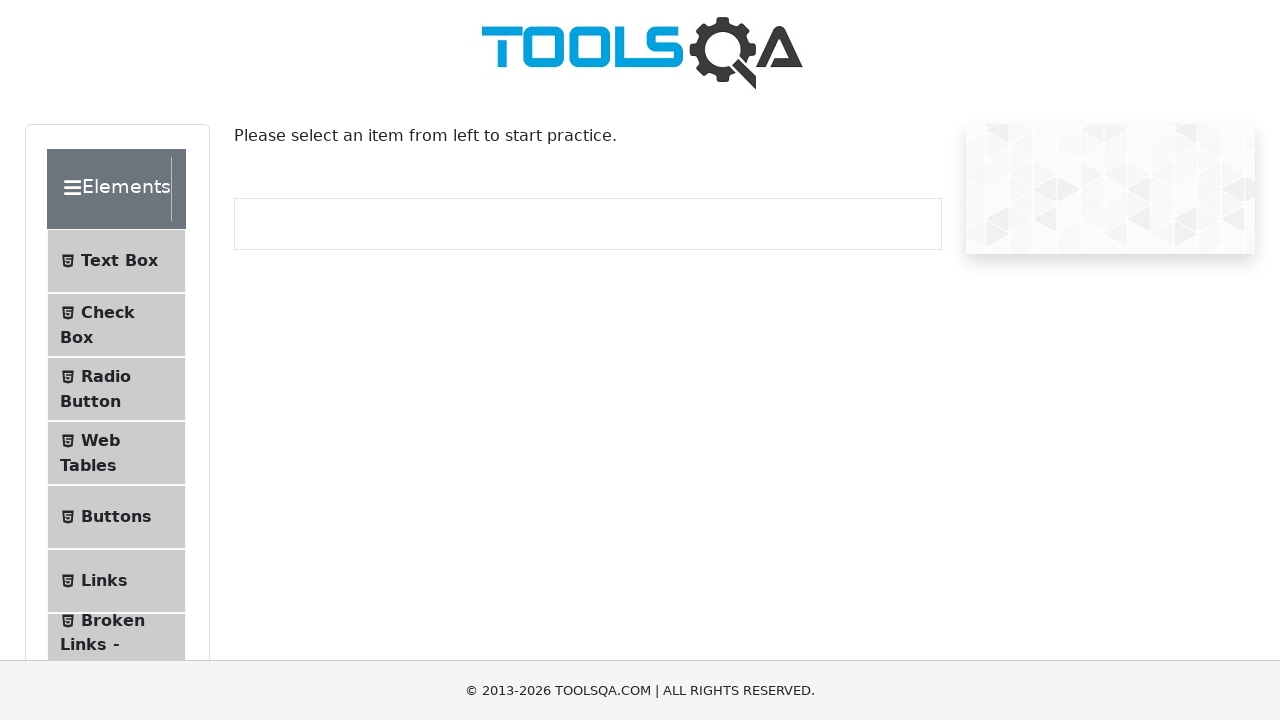

Clicked on Text Box menu item at (116, 261) on #item-0
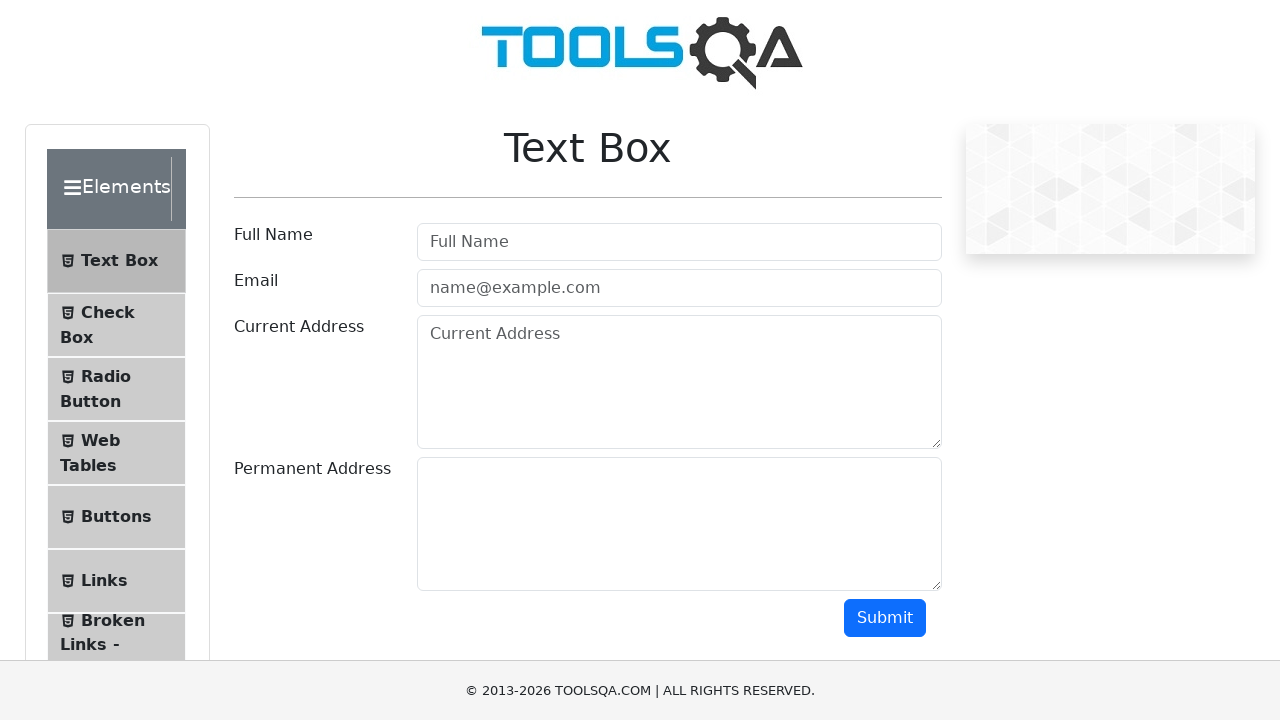

Name field wrapper loaded
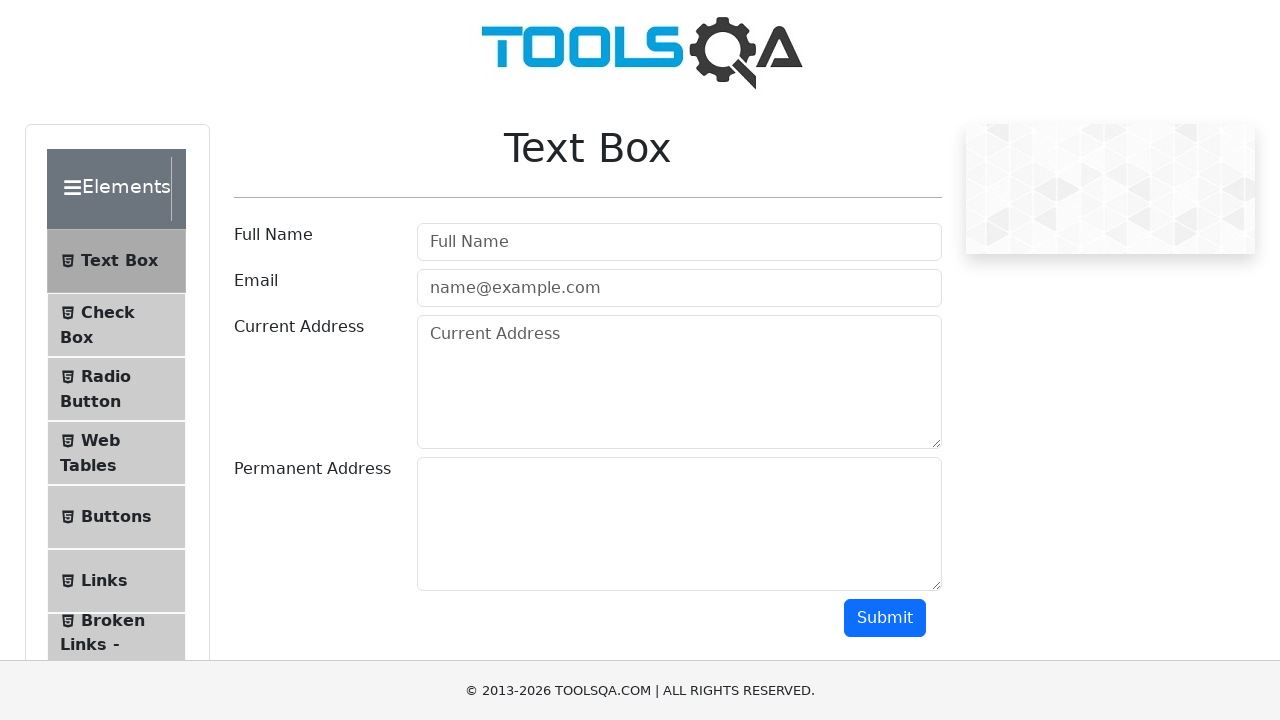

Email field wrapper loaded
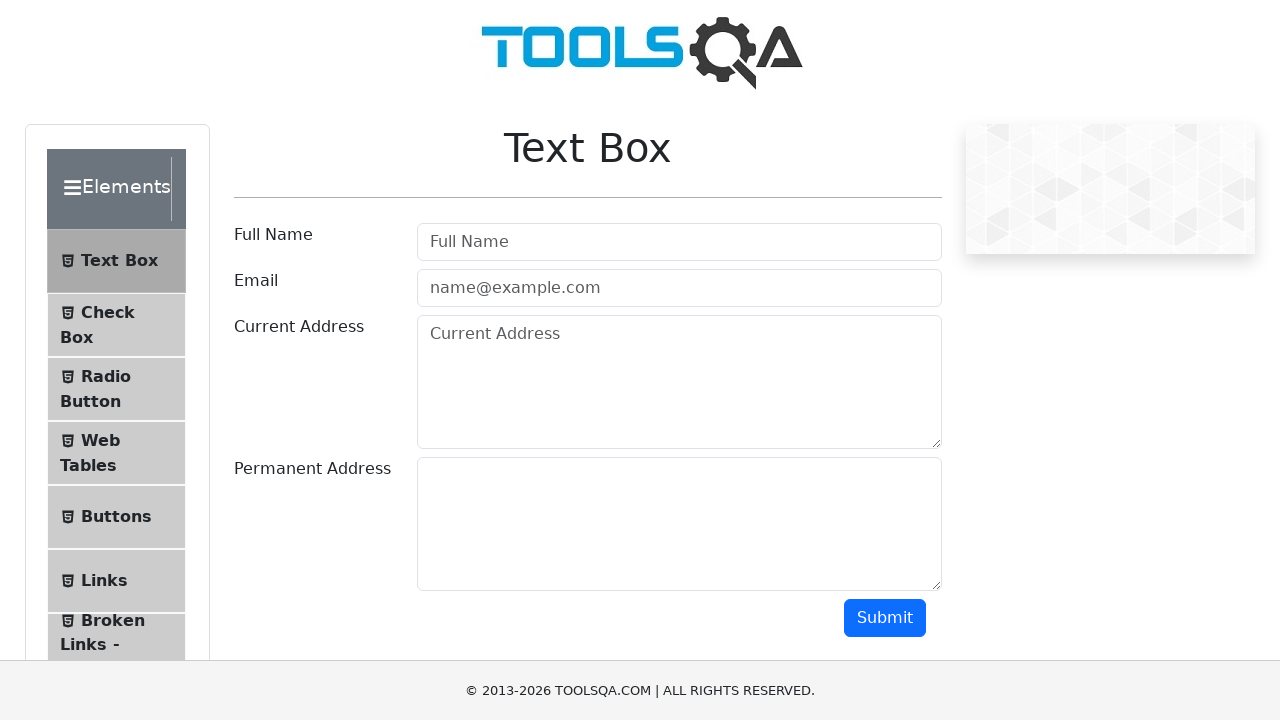

Current address field wrapper loaded
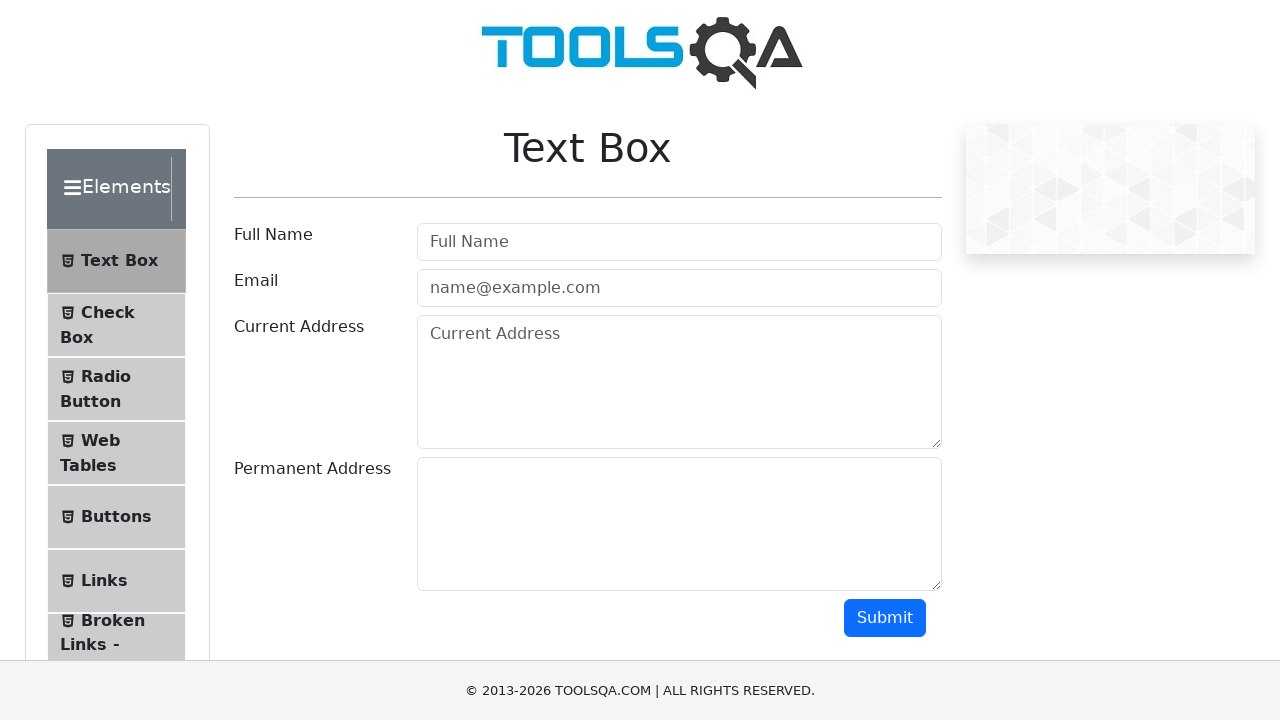

Permanent address field wrapper loaded
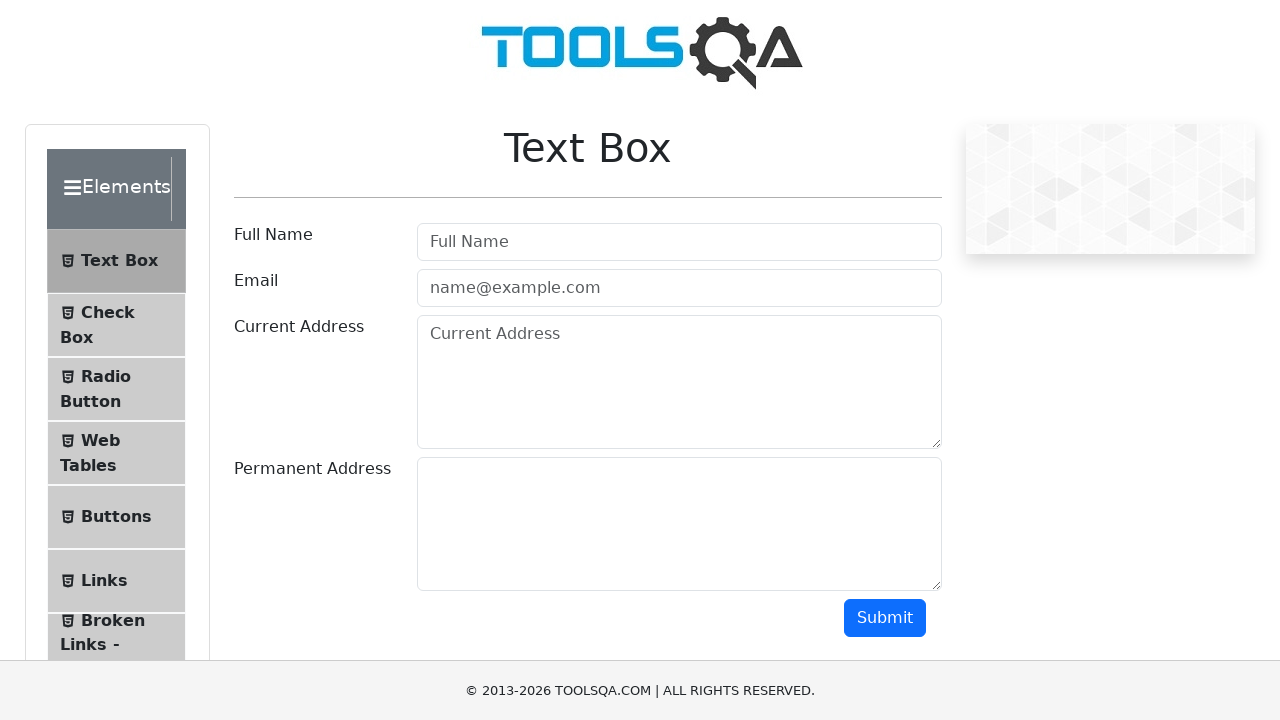

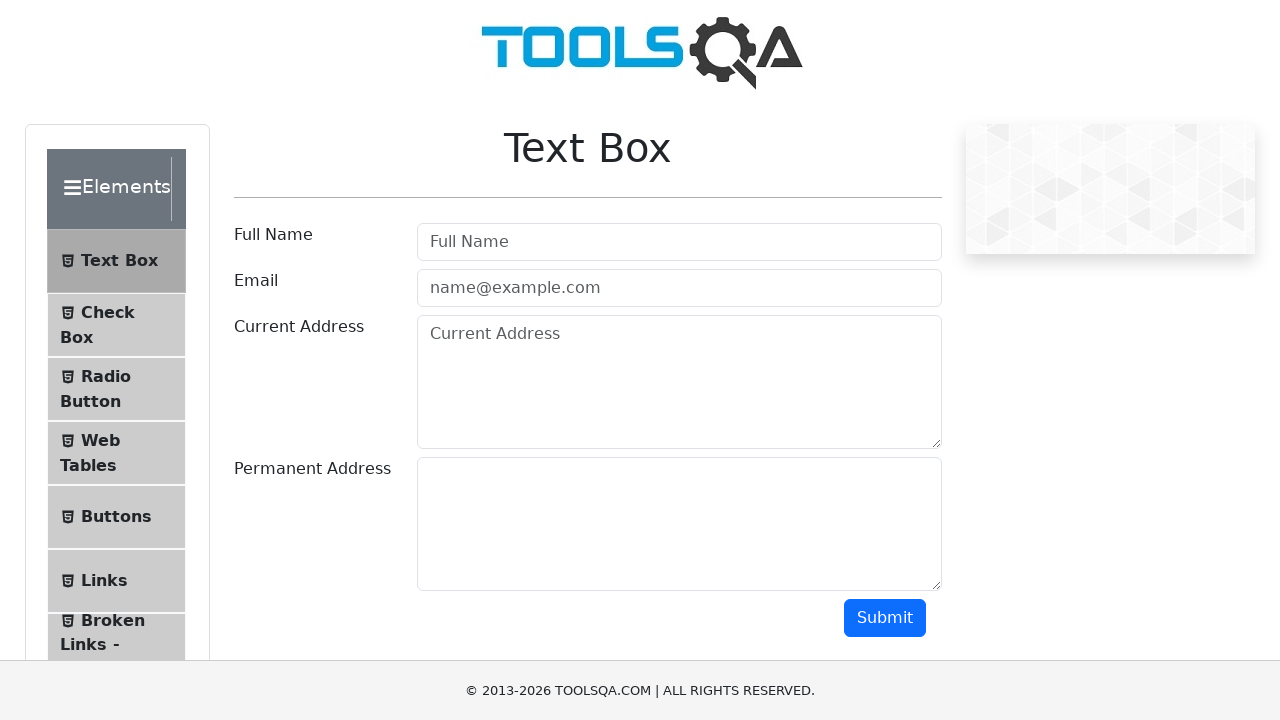